Tests dropdown/select element interactions by selecting options using different methods: by visible text, by index, and by value attribute. Verifies the selection functionality on a training website.

Starting URL: https://v1.training-support.net/selenium/selects

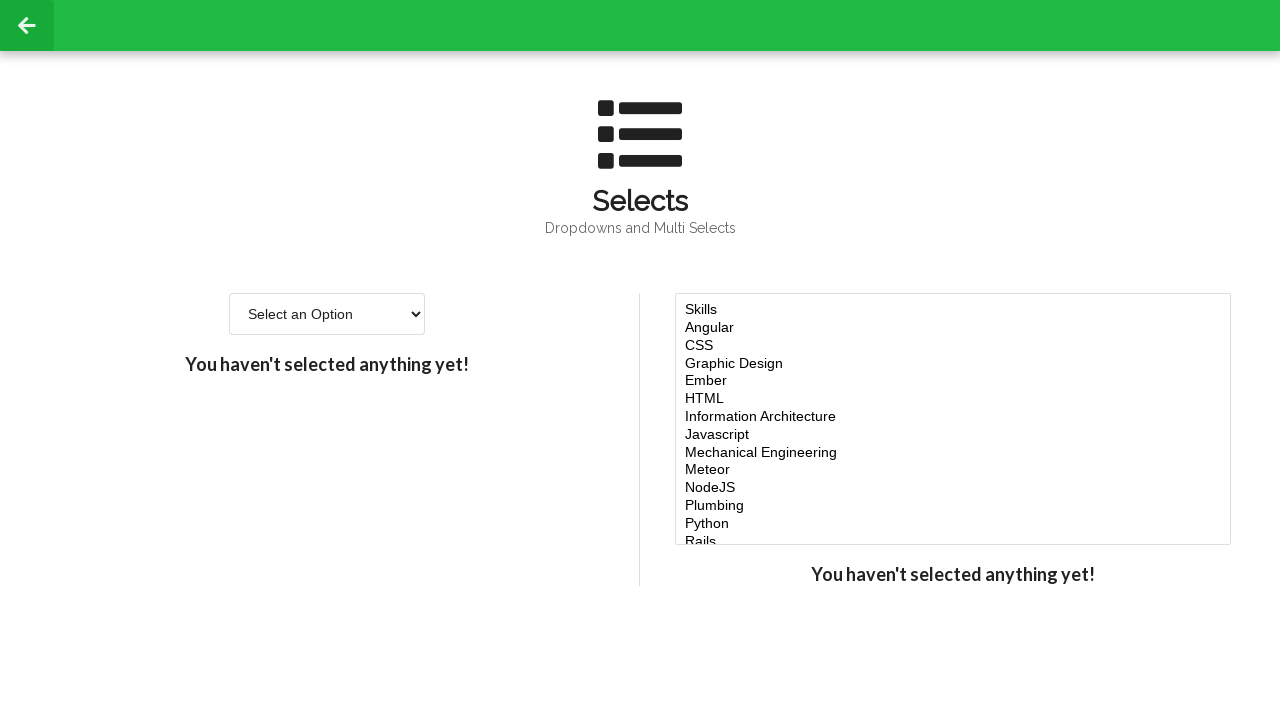

Waited for dropdown element with id 'single-select' to be present
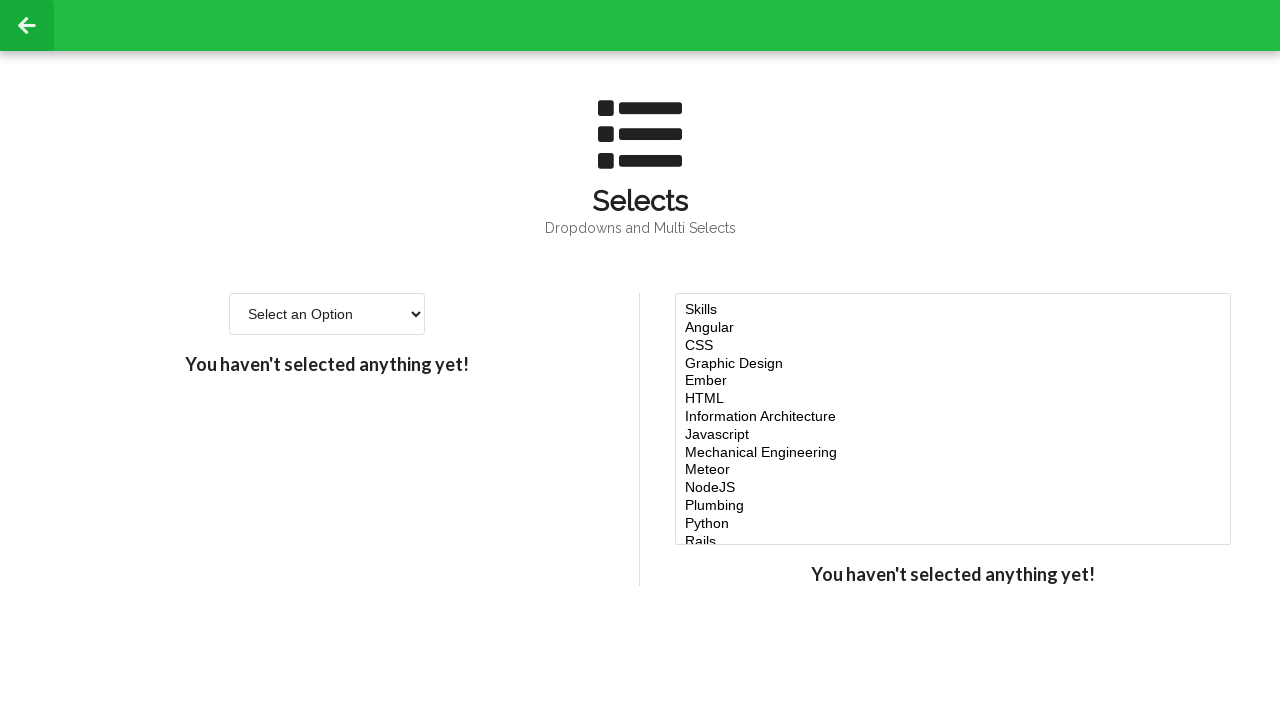

Selected 'Option 2' from dropdown by visible text on #single-select
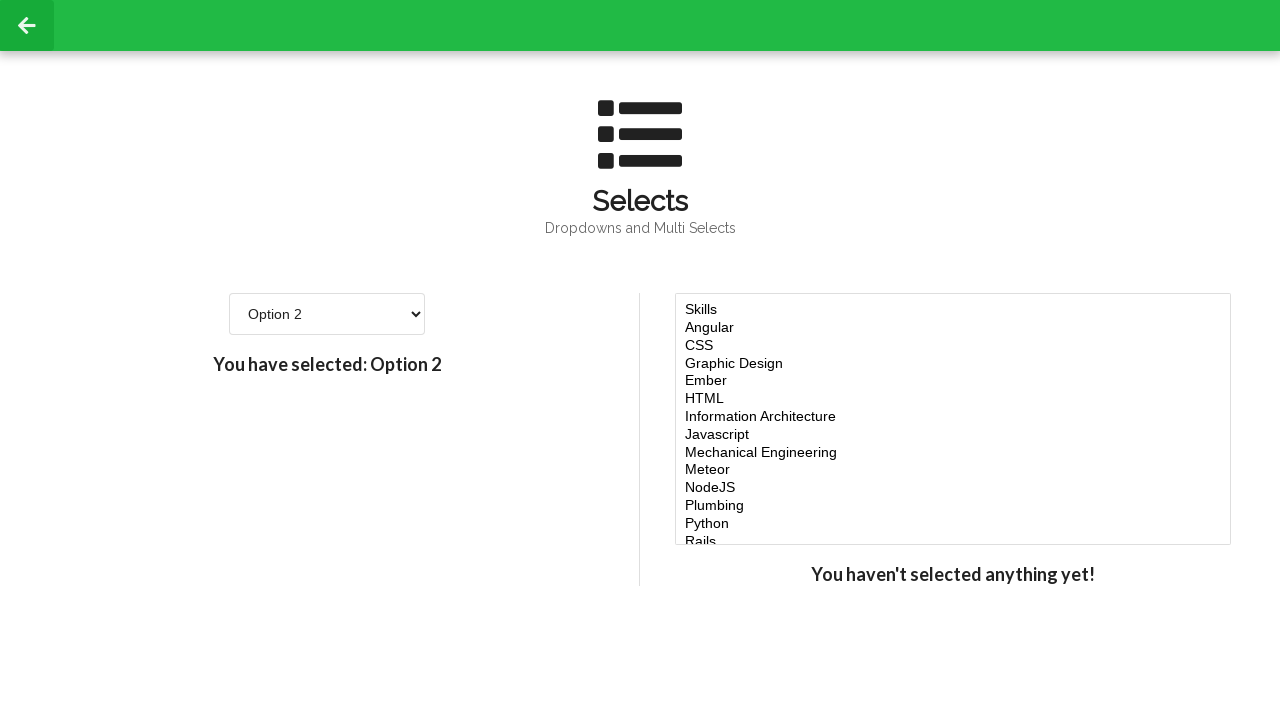

Selected the fourth option (index 3) from dropdown on #single-select
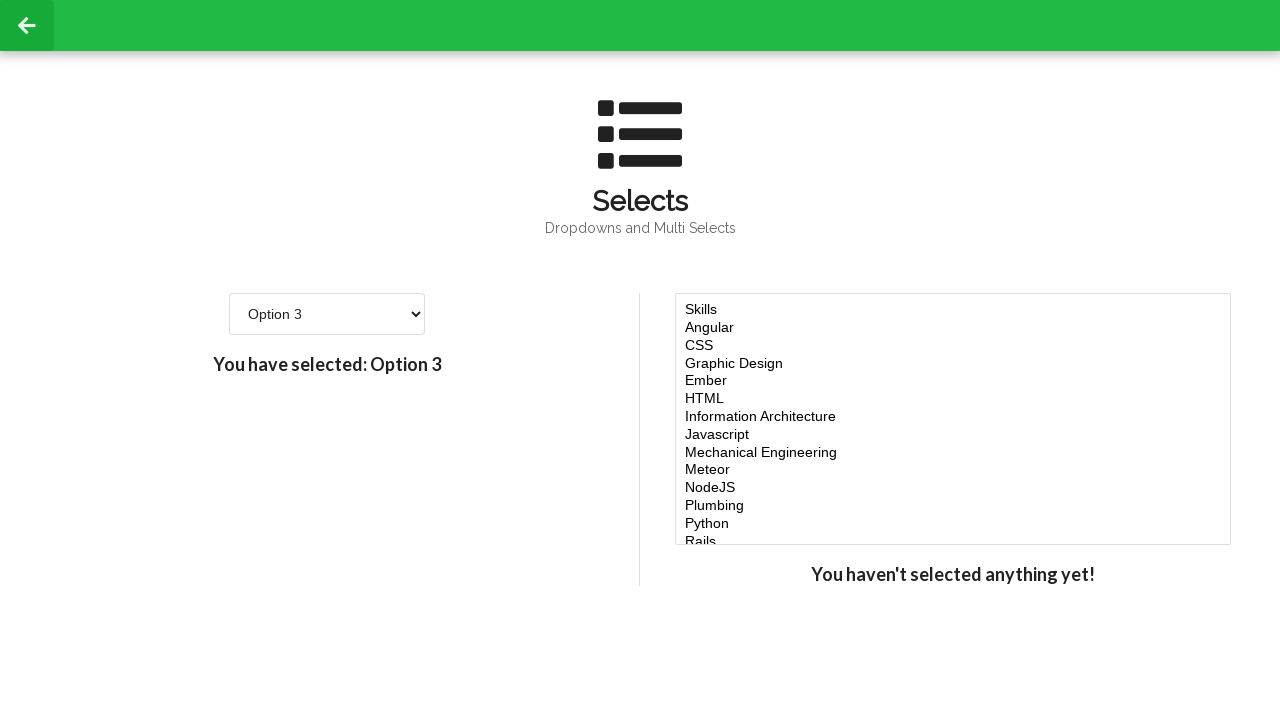

Selected option with value '4' from dropdown on #single-select
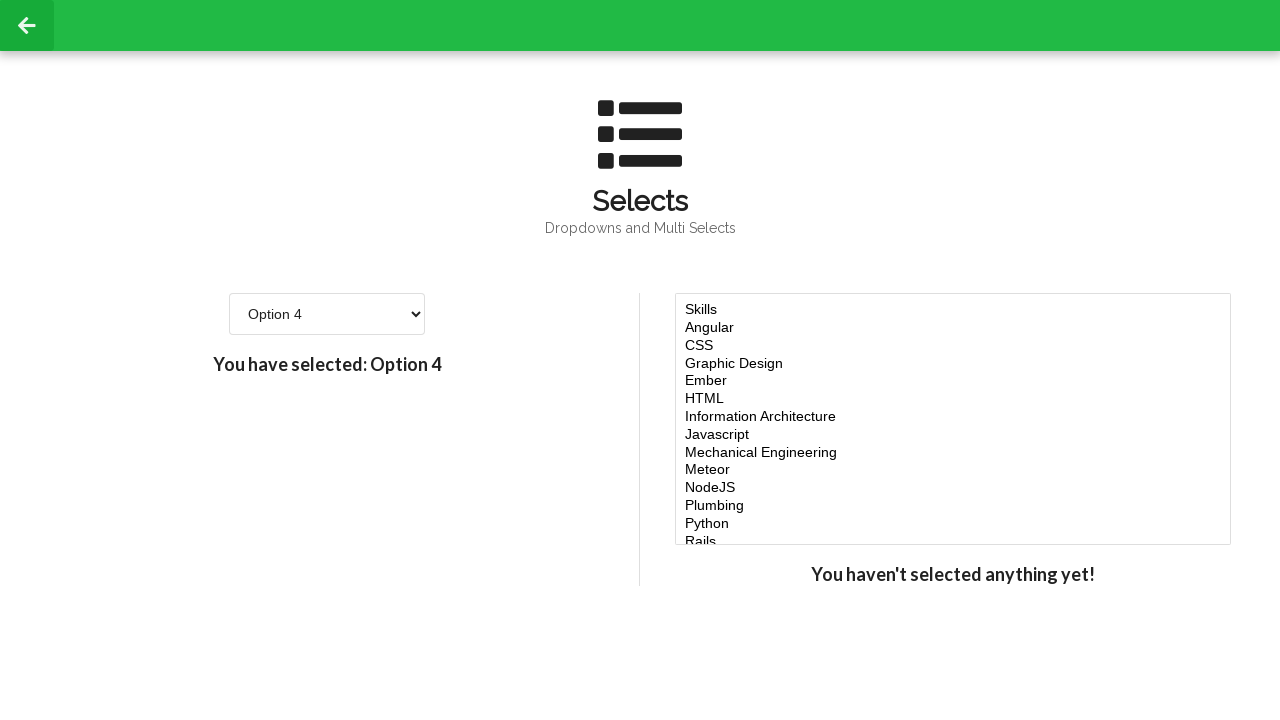

Verified dropdown is still interactive and present
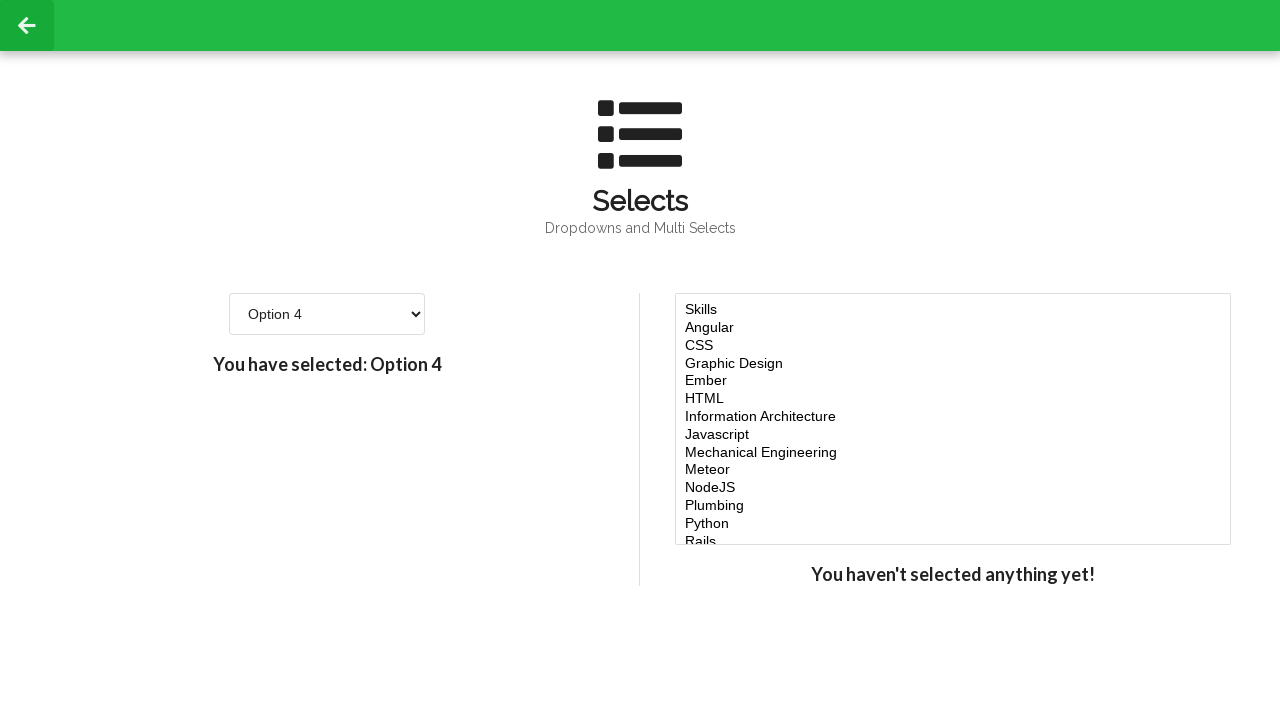

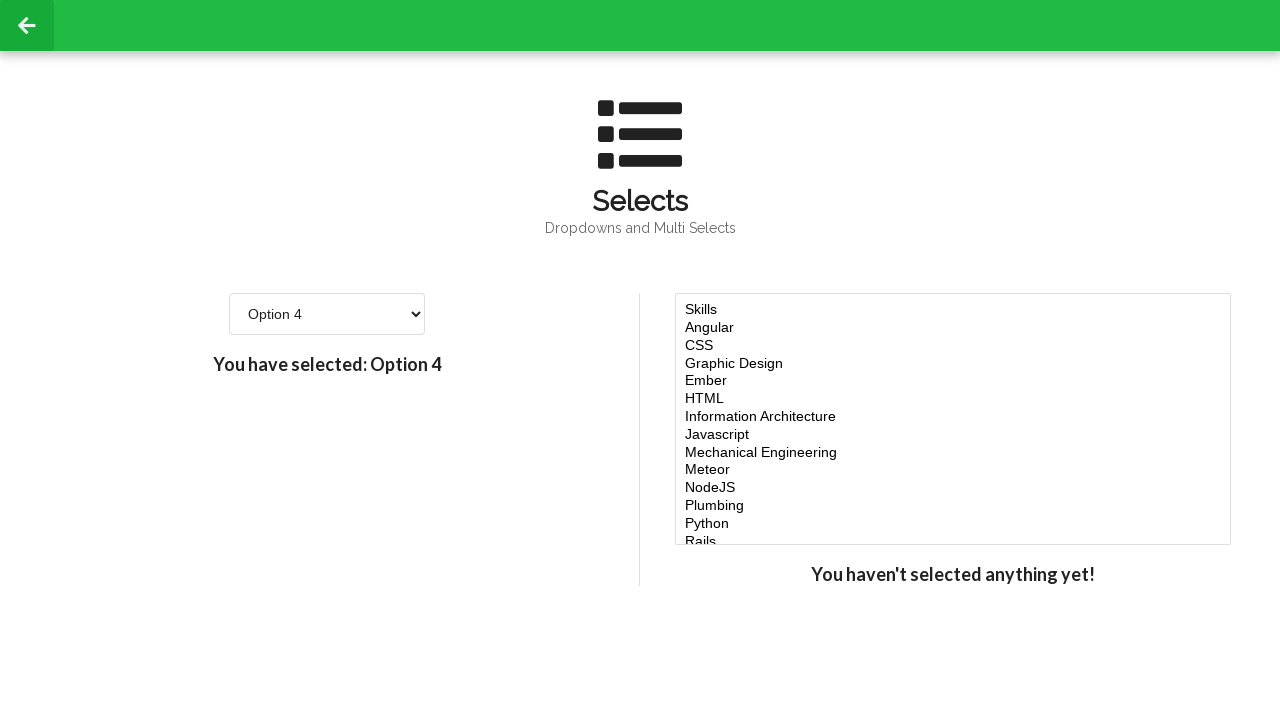